Waits for a price condition to be met, then solves a mathematical problem by calculating a value and submitting the answer

Starting URL: http://suninjuly.github.io/explicit_wait2.html

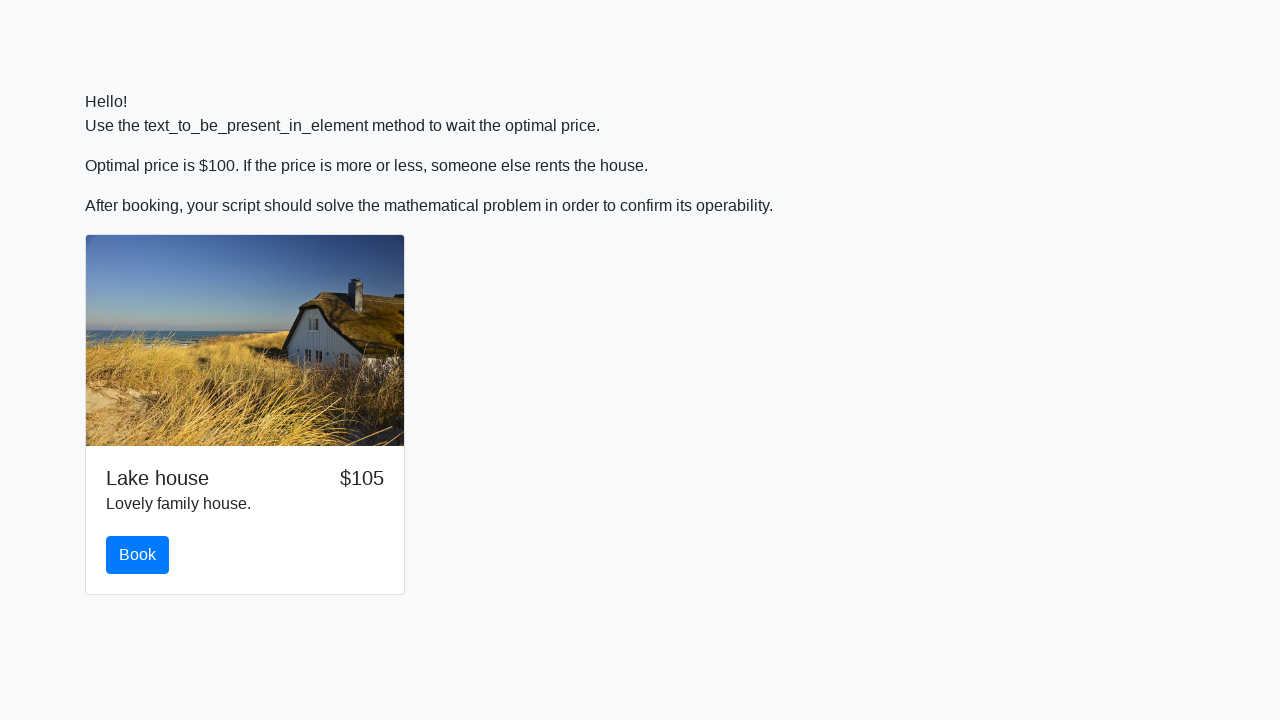

Waited for price to reach 100
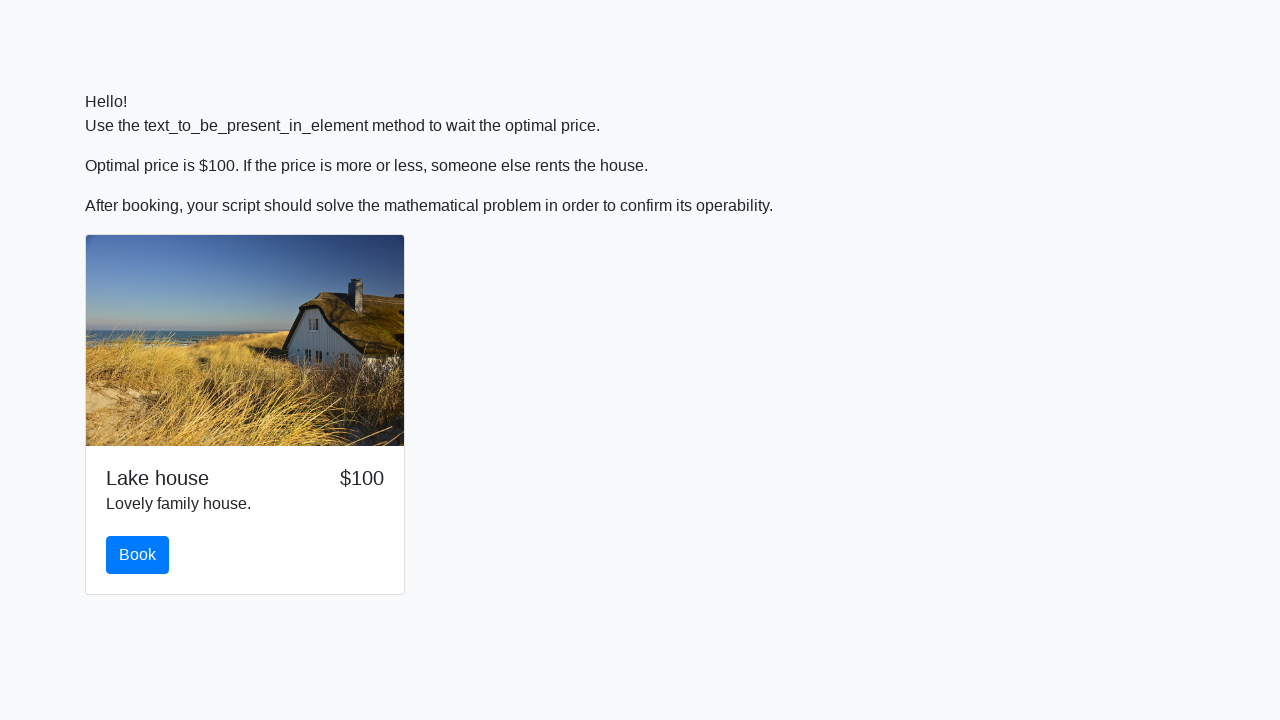

Clicked the book button at (138, 555) on #book
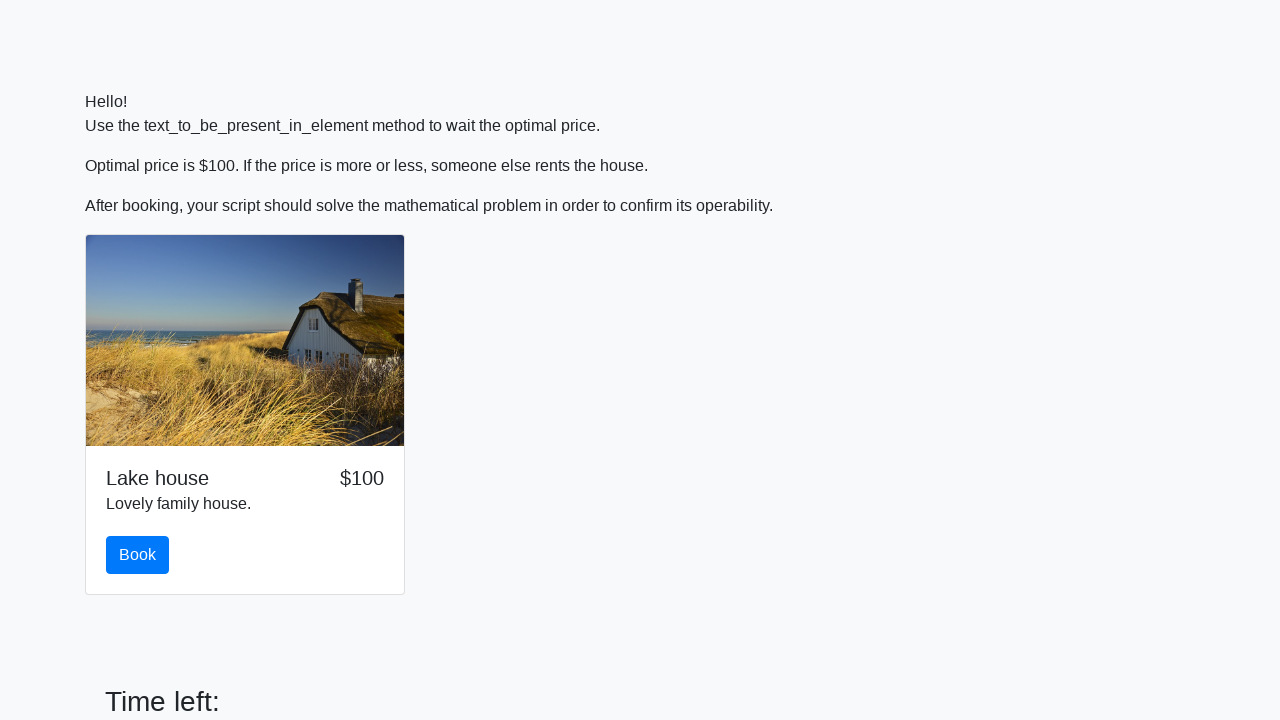

Retrieved input value: 152
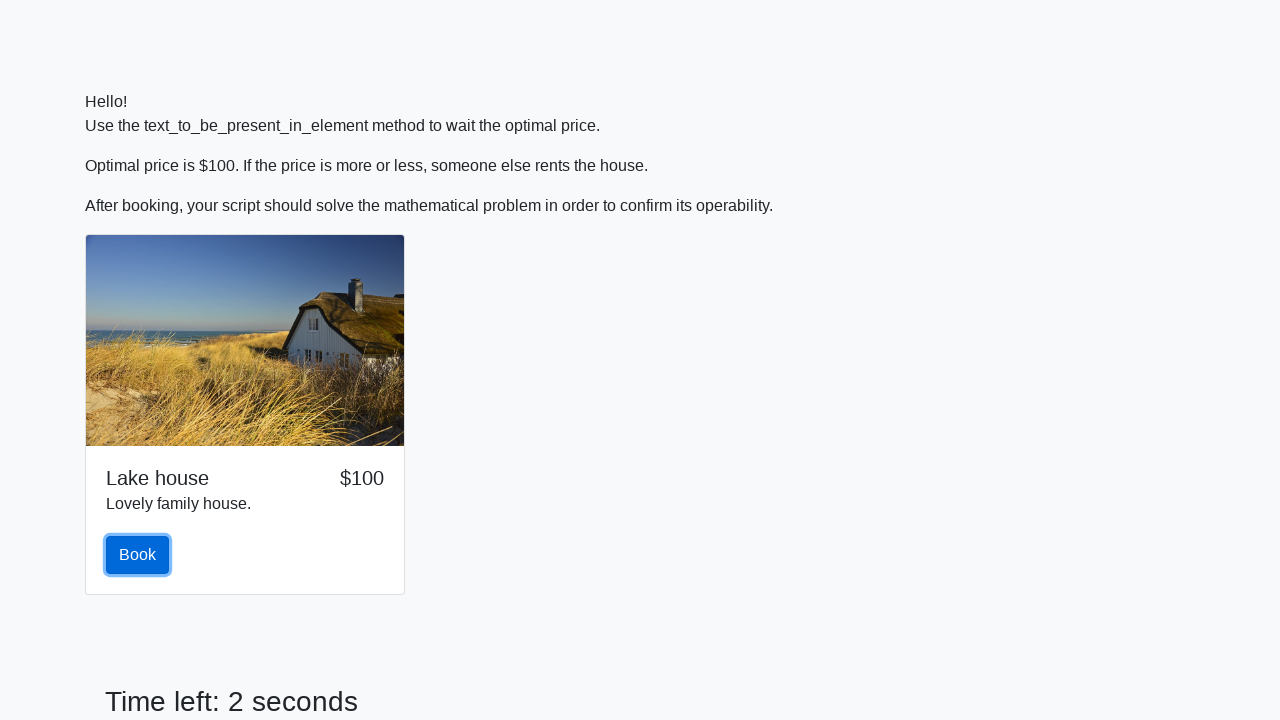

Calculated mathematical result: 2.4159000536520754
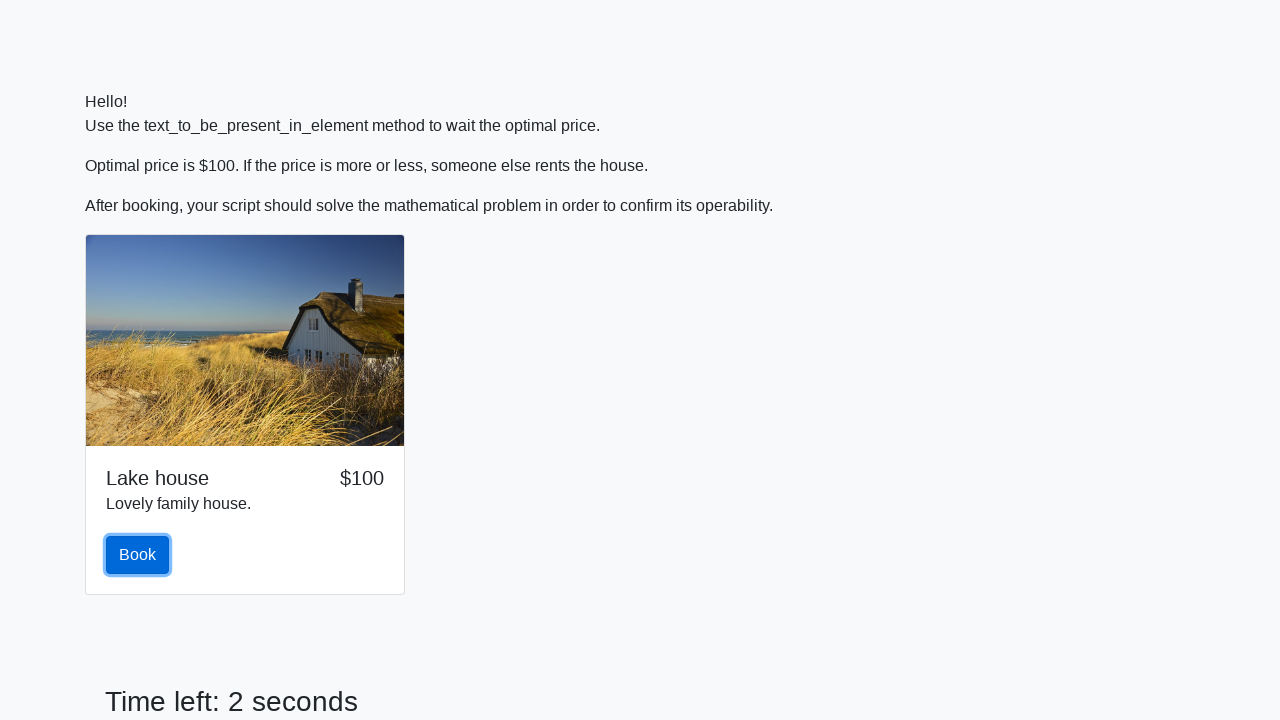

Filled answer field with calculated value: 2.4159000536520754 on #answer
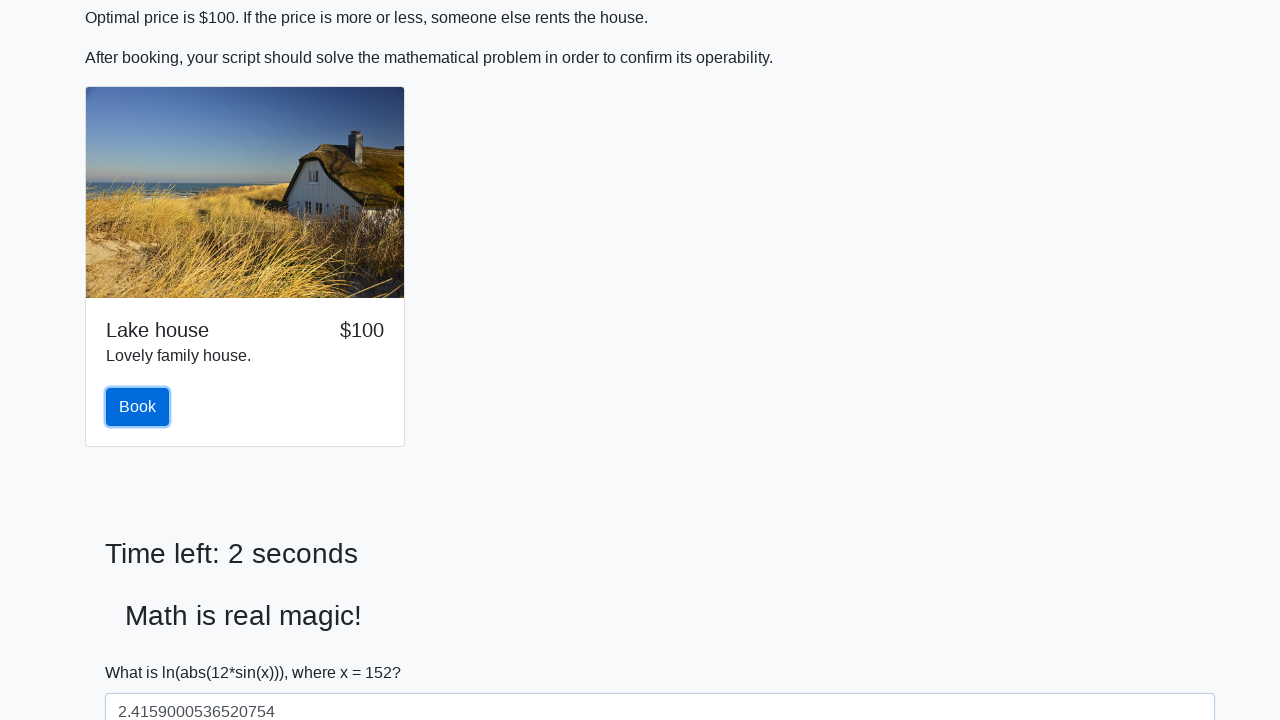

Clicked solve button to submit answer at (143, 651) on #solve
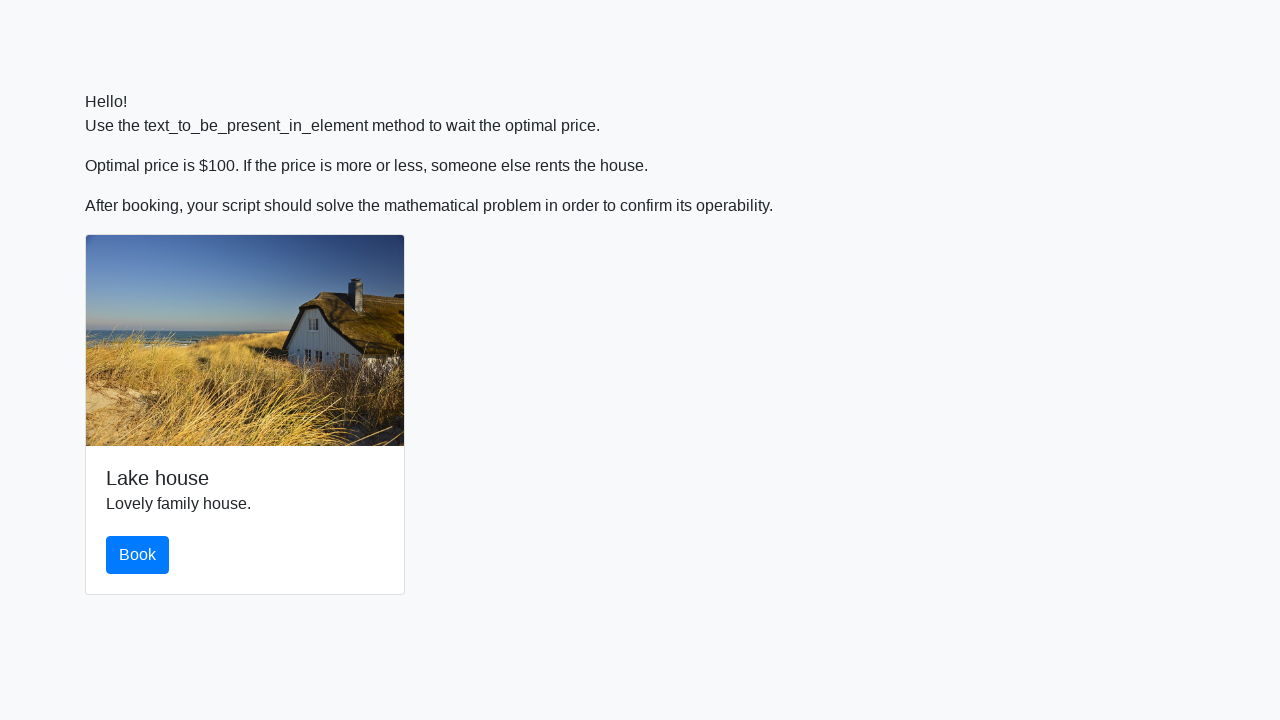

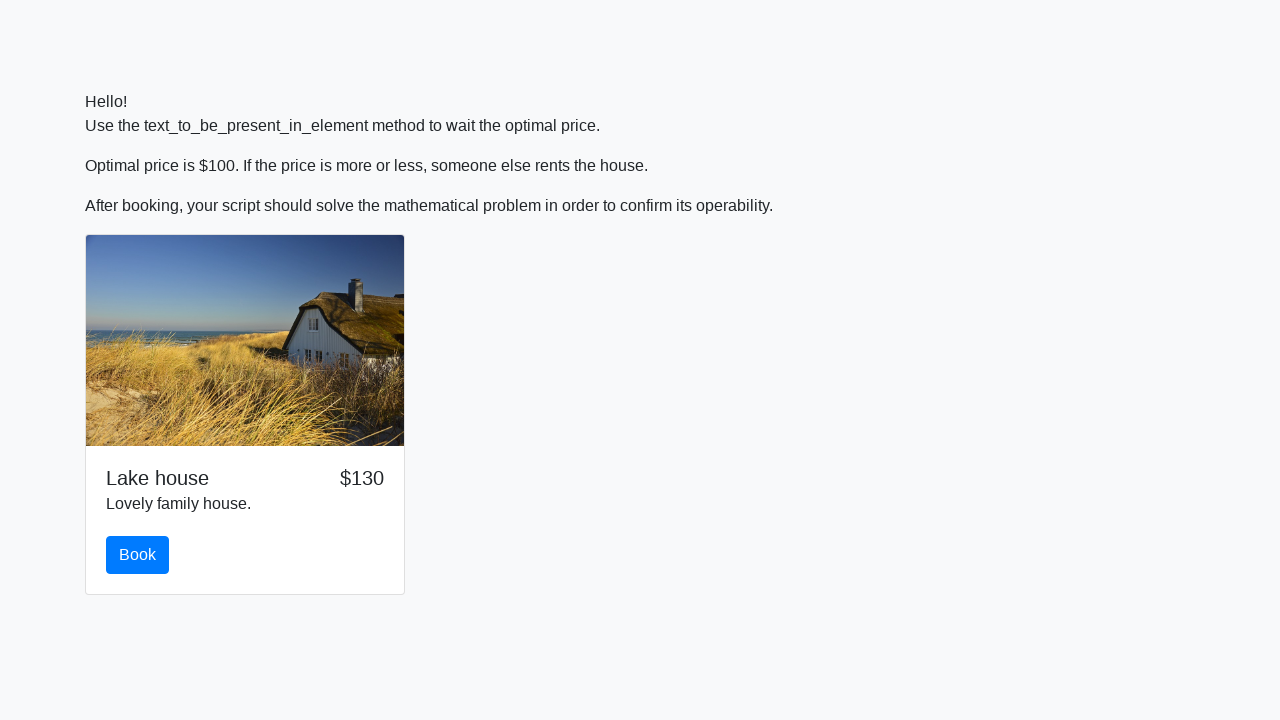